Tests form submission by filling various input fields and validating the form field colors after submission

Starting URL: https://bonigarcia.dev/selenium-webdriver-java/data-types.html

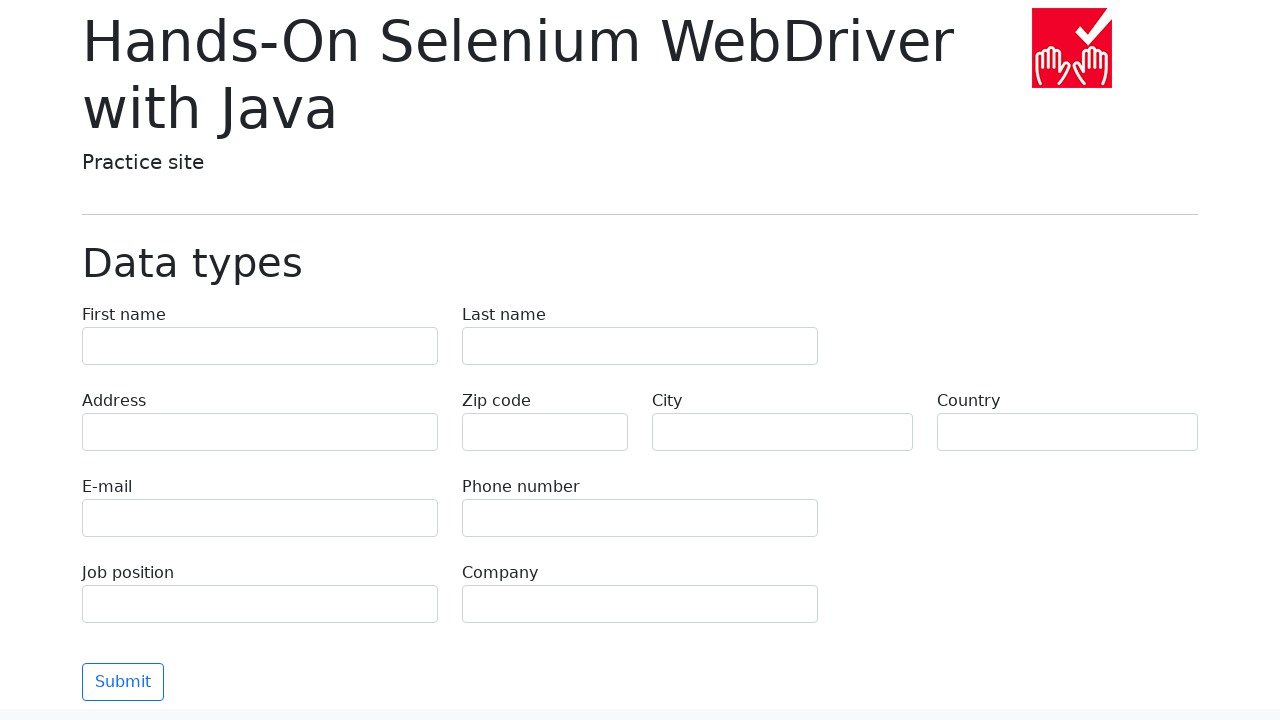

Filled first name field with 'Иван' on [name="first-name"]
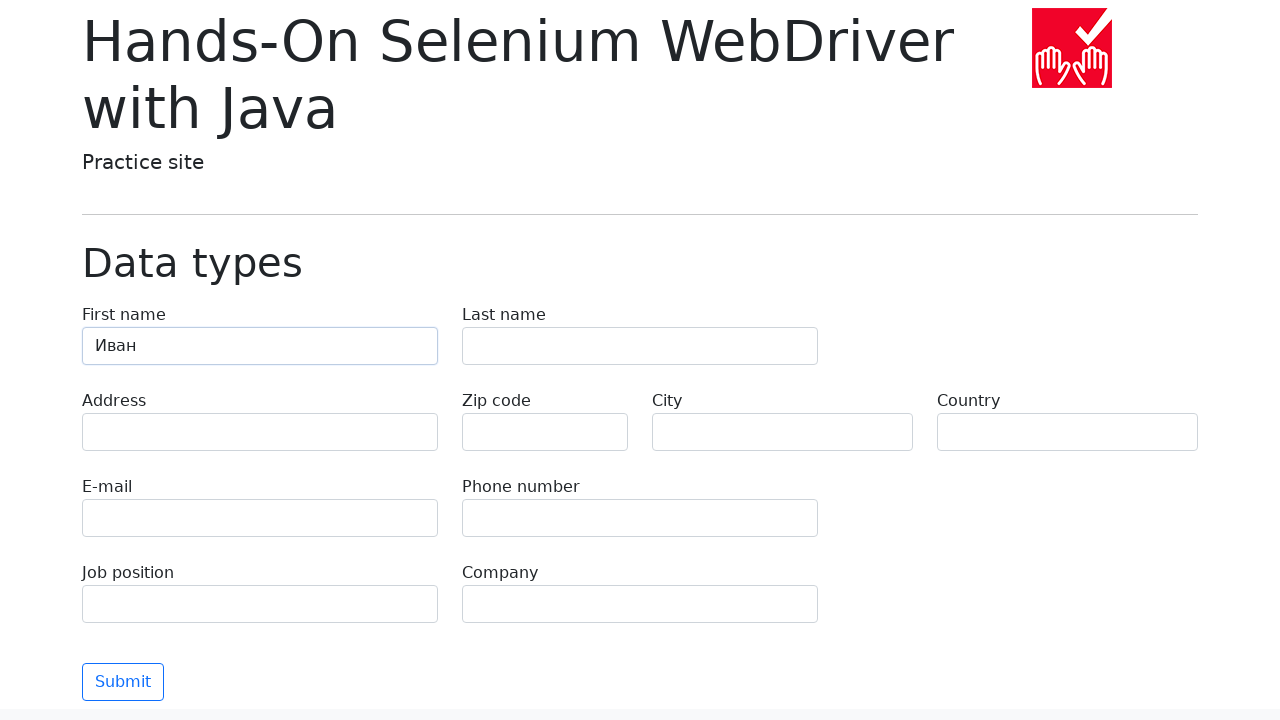

Filled last name field with 'Петров' on [name="last-name"]
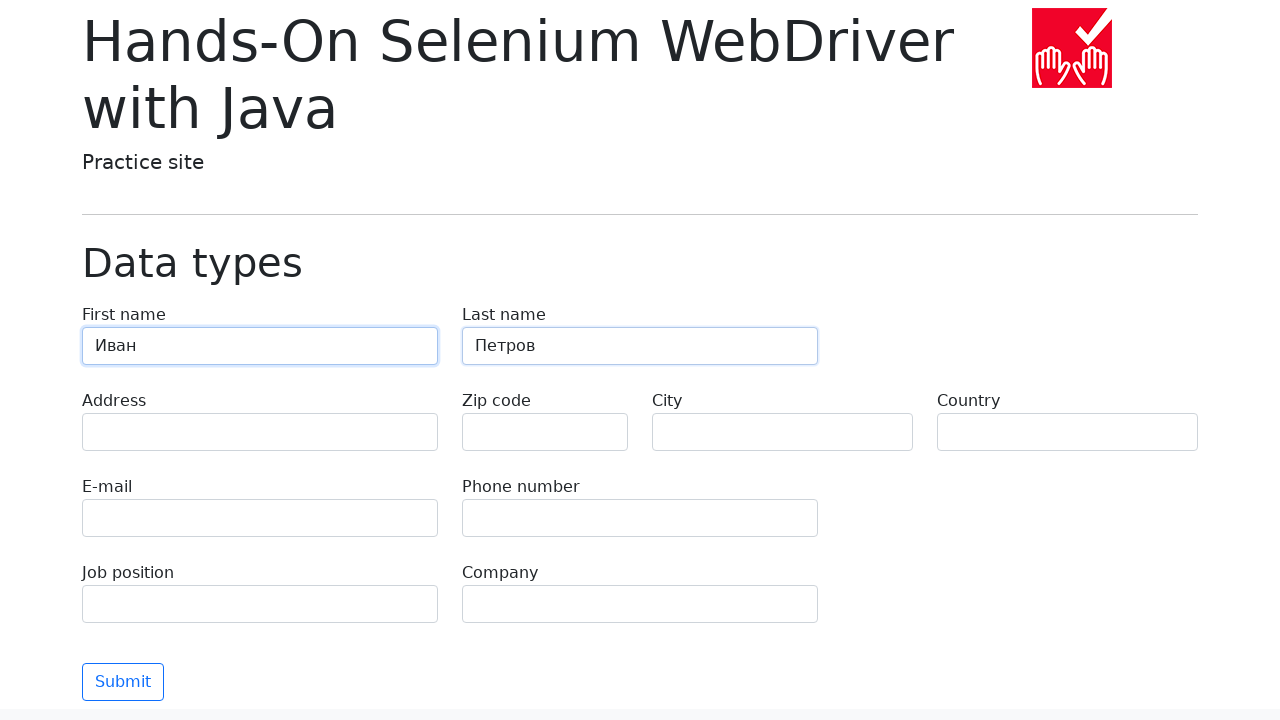

Filled address field with 'Ленина, 55-3' on [name="address"]
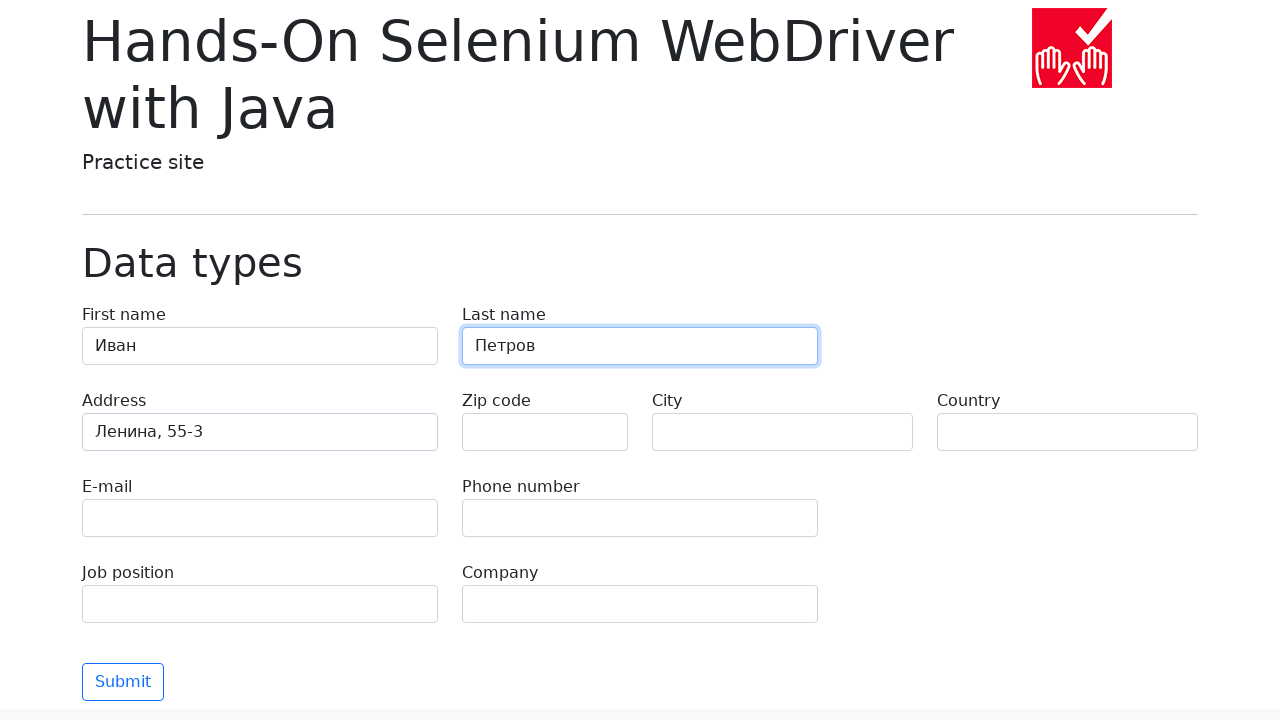

Filled email field with 'test@skypro.com' on [name="e-mail"]
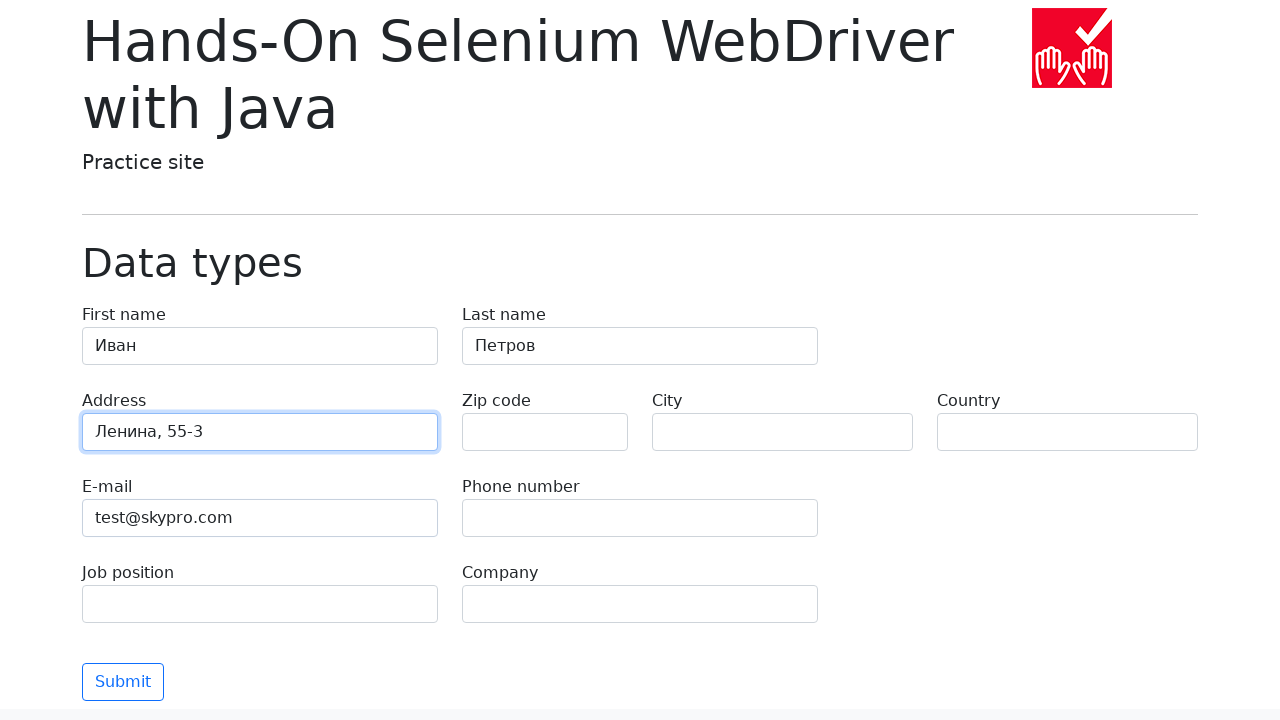

Filled phone field with '+7985899998787' on [name="phone"]
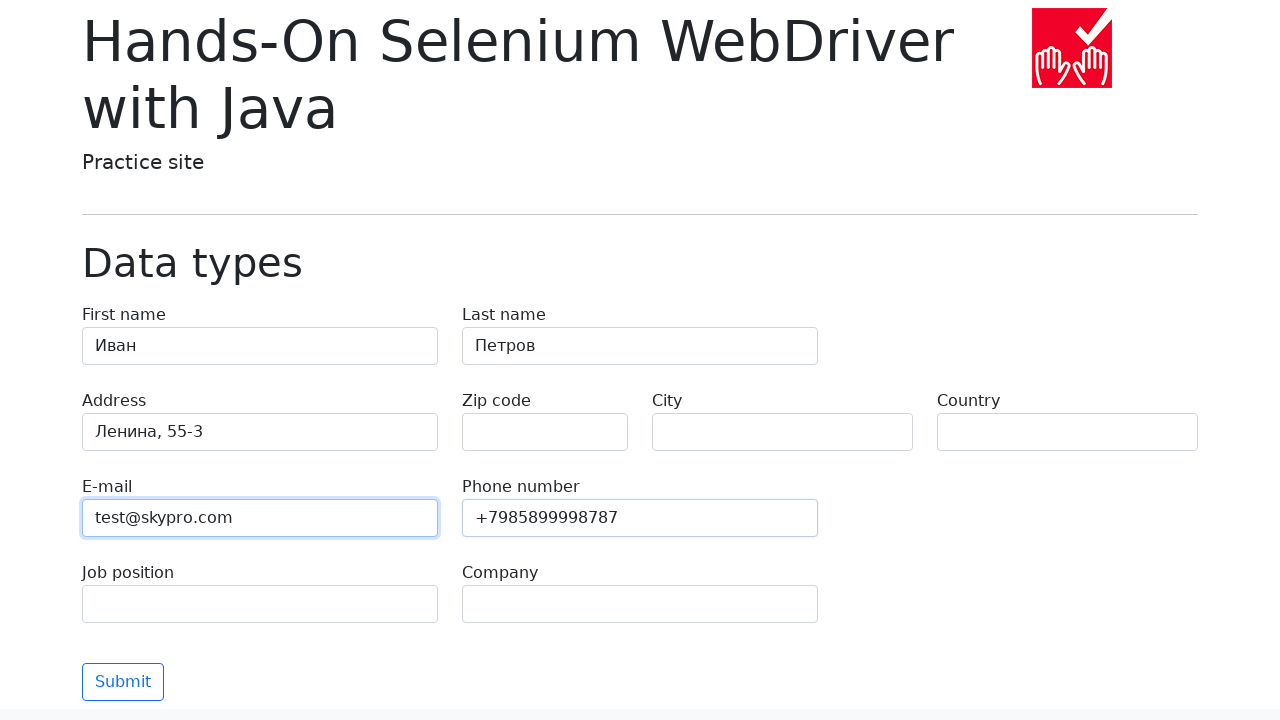

Filled city field with 'Москва' on [name="city"]
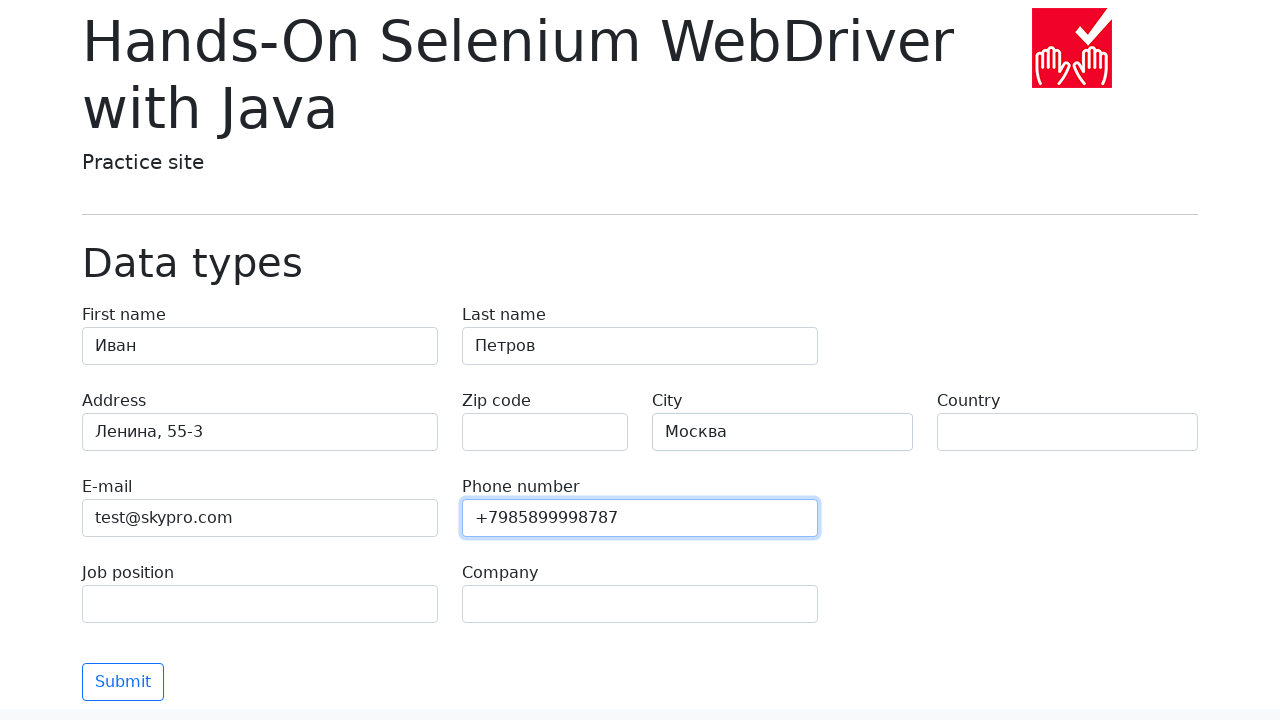

Filled country field with 'Россия' on [name="country"]
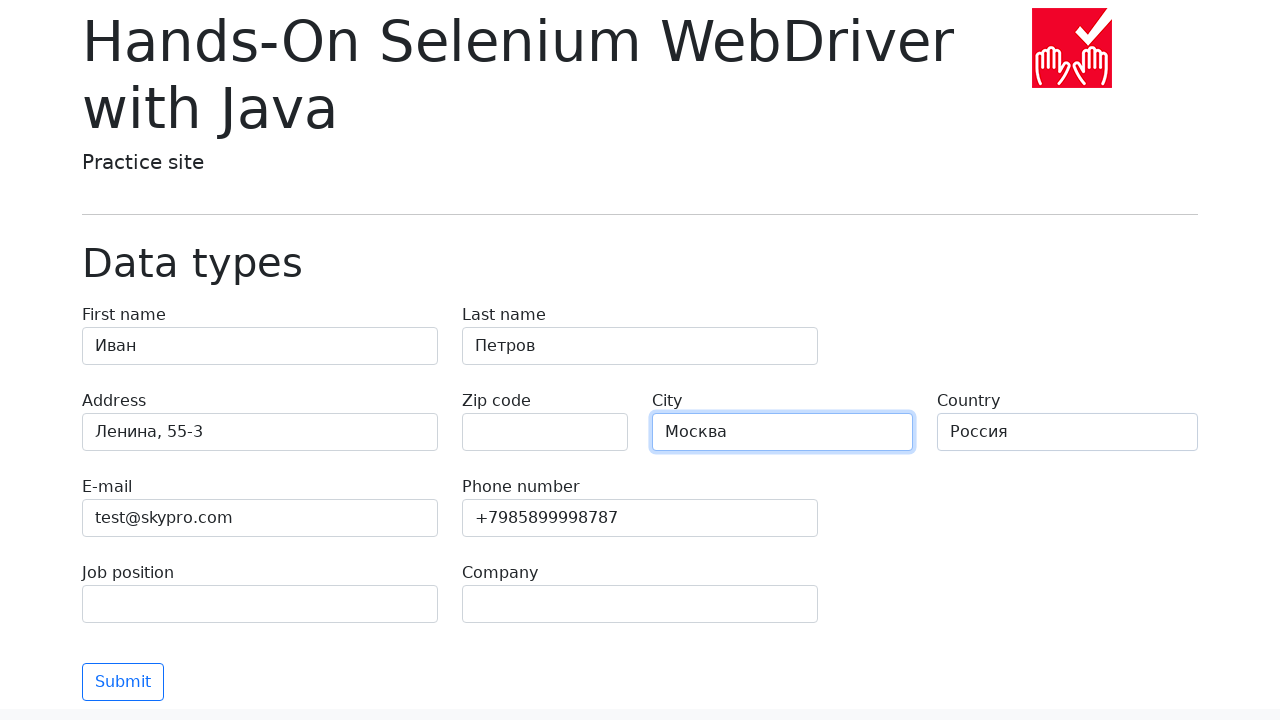

Filled job position field with 'QA' on [name="job-position"]
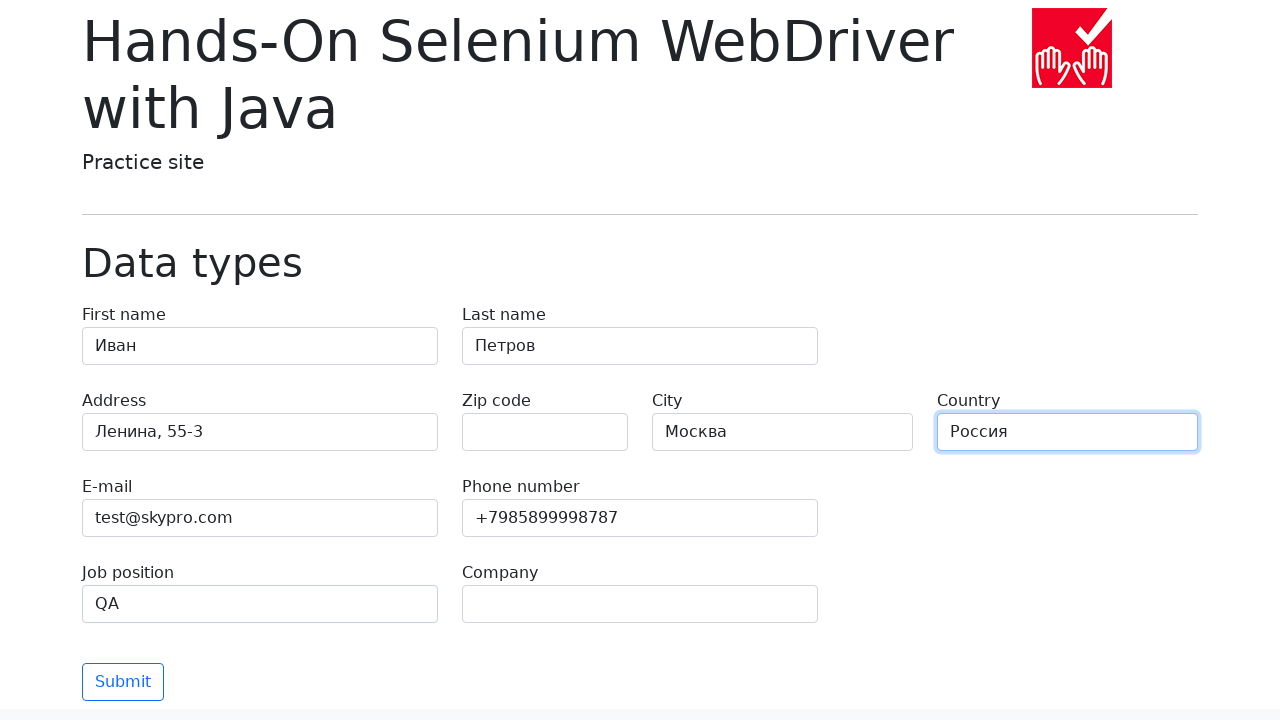

Filled company field with 'SkyPro' on [name="company"]
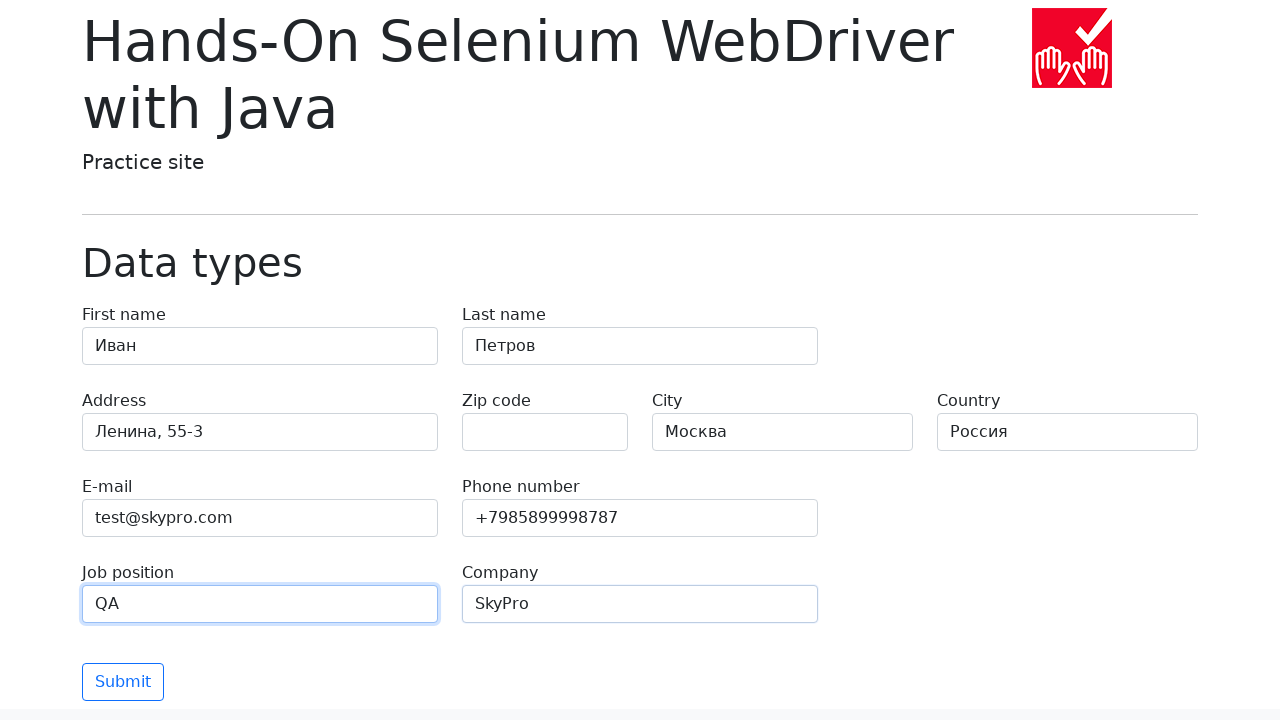

Clicked submit button to submit the form at (123, 682) on button
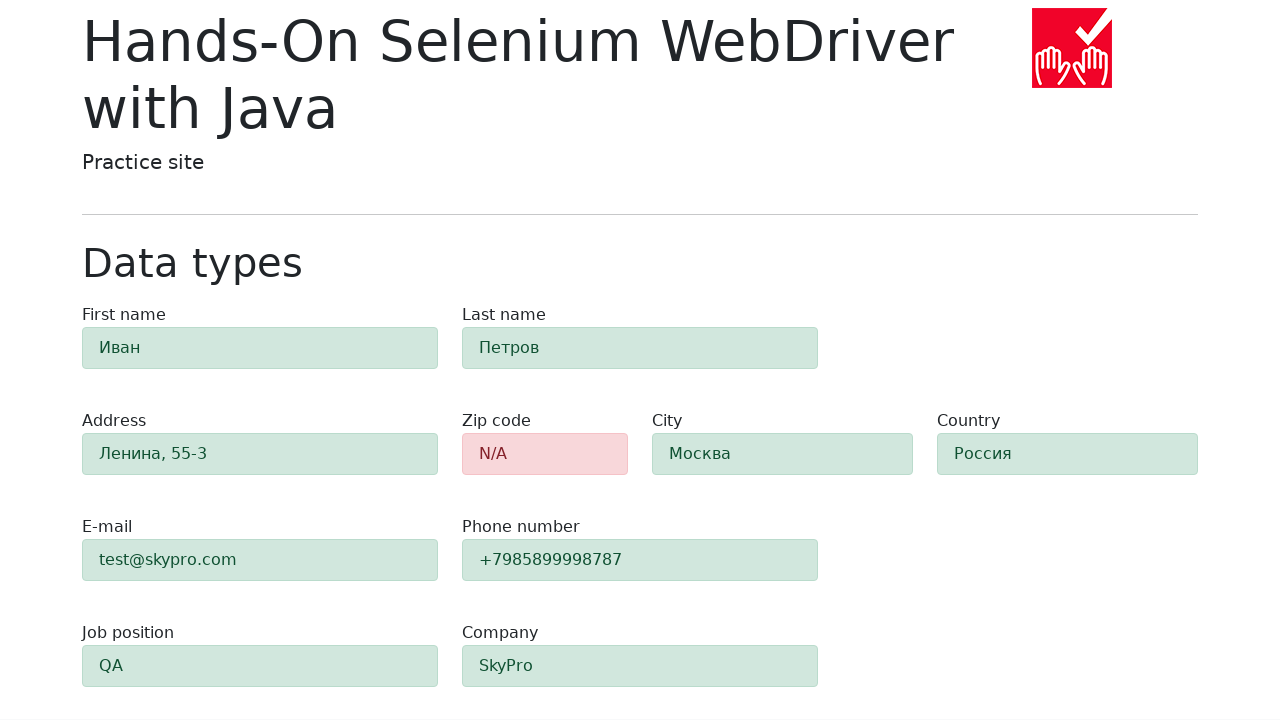

Form validation alerts loaded
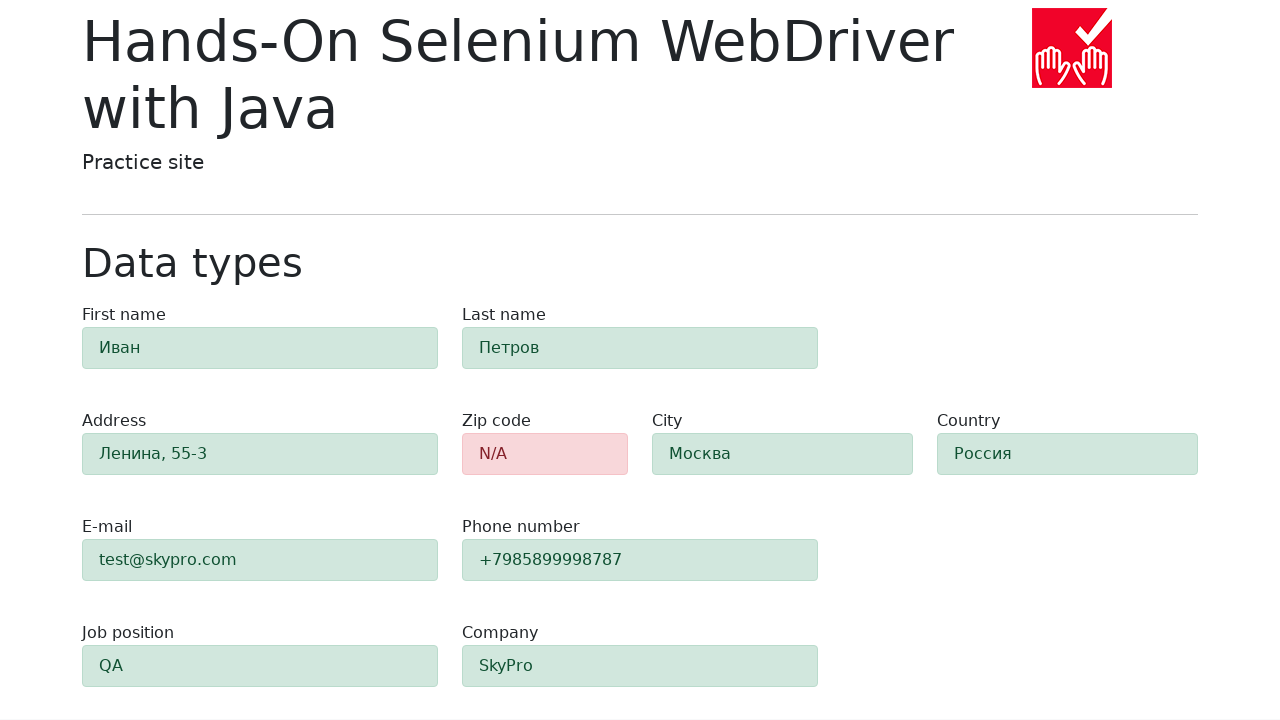

Verified first-name field has alert-success class (validation passed)
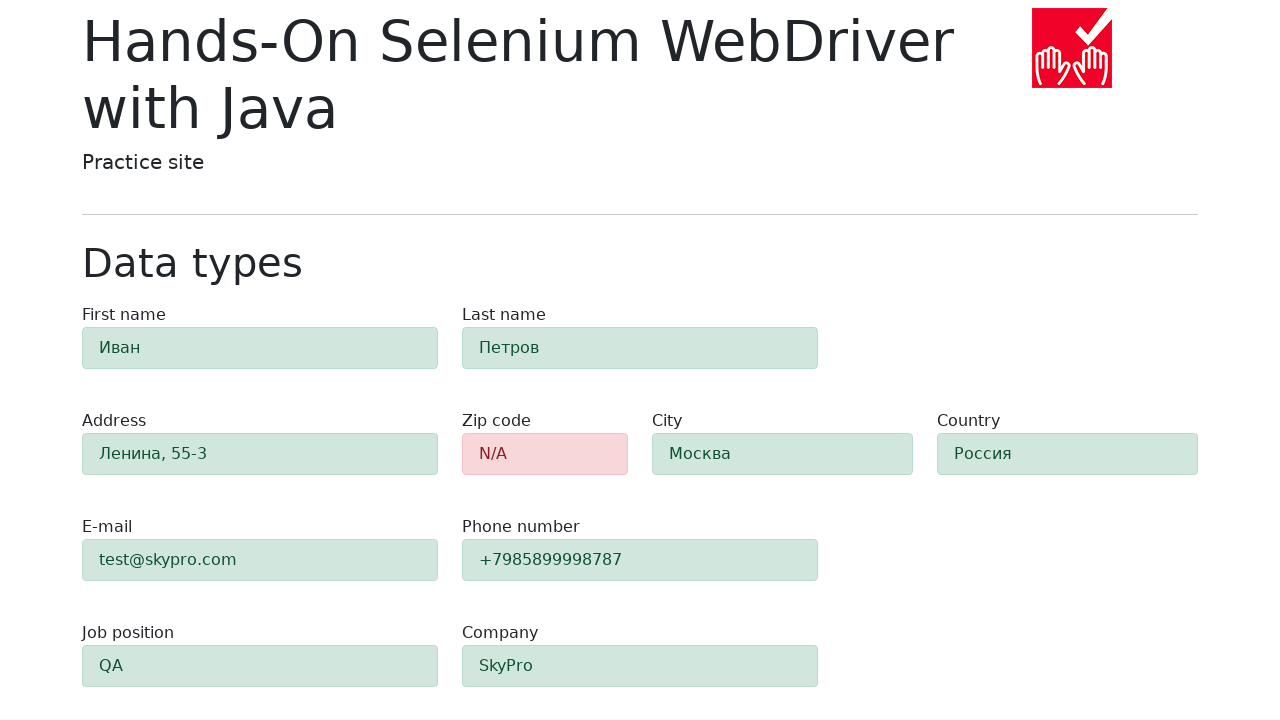

Verified last-name field has alert-success class (validation passed)
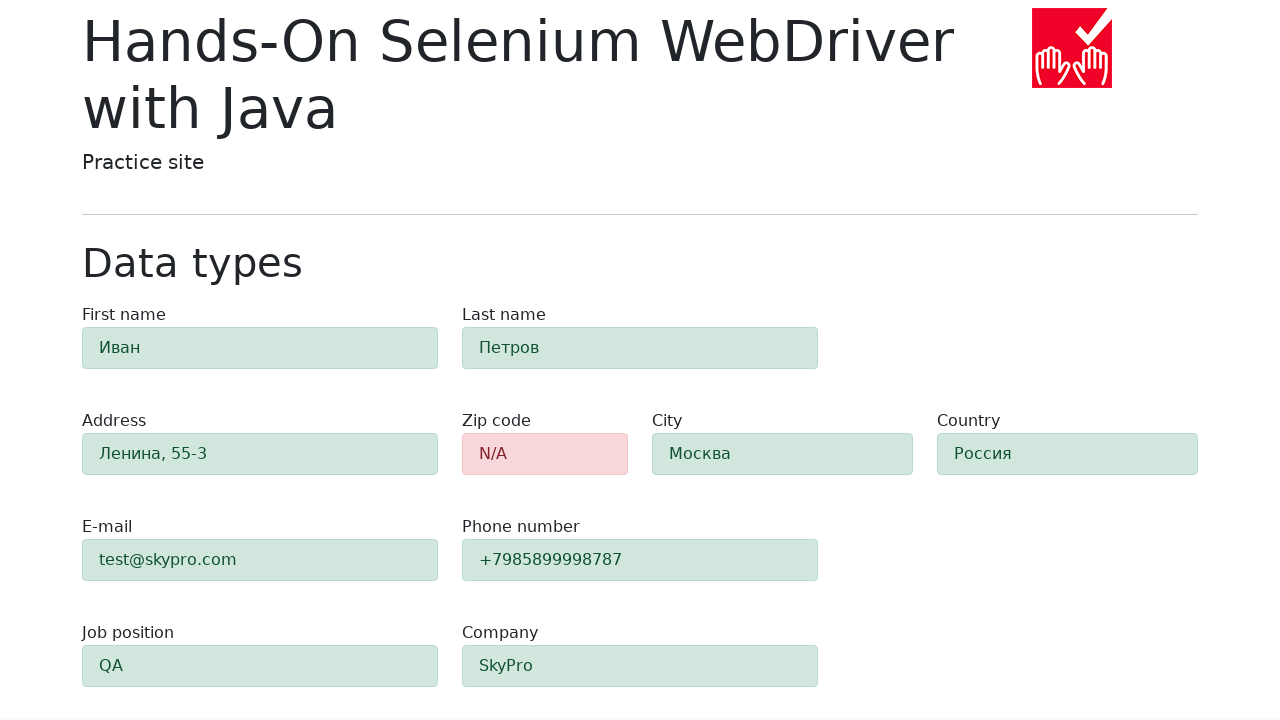

Verified address field has alert-success class (validation passed)
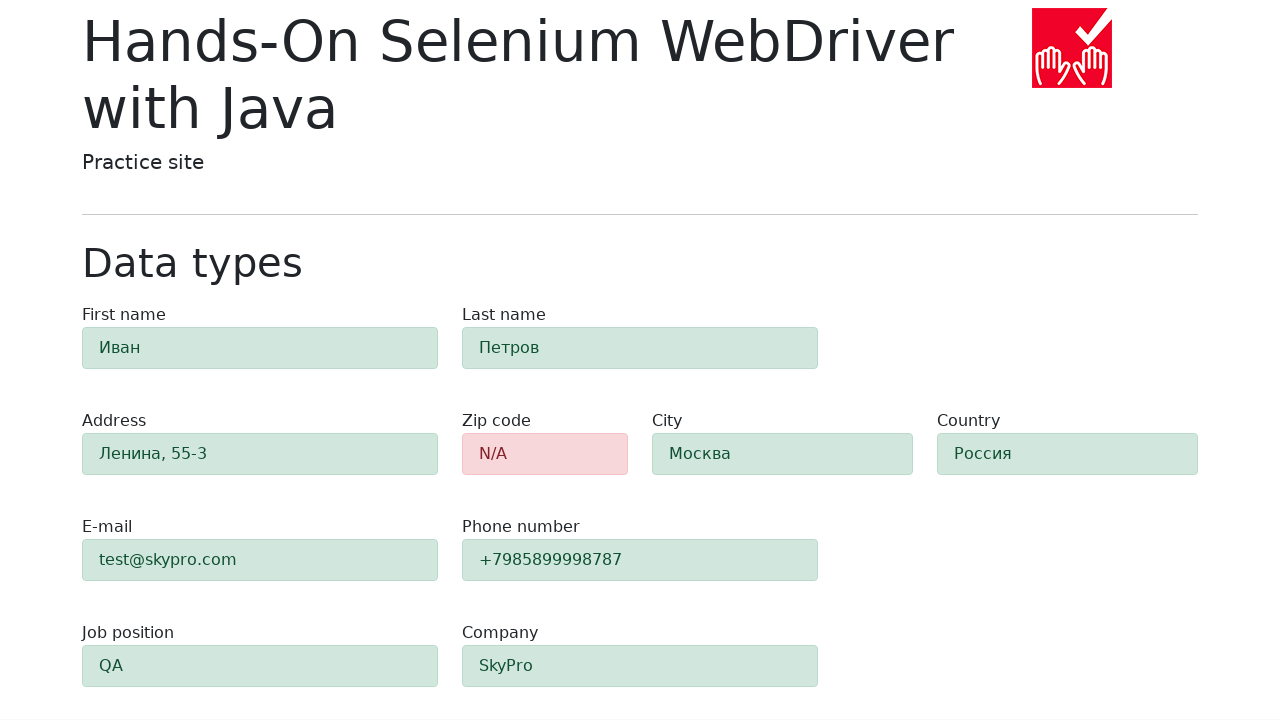

Verified zip-code field has alert-danger class (validation error as expected)
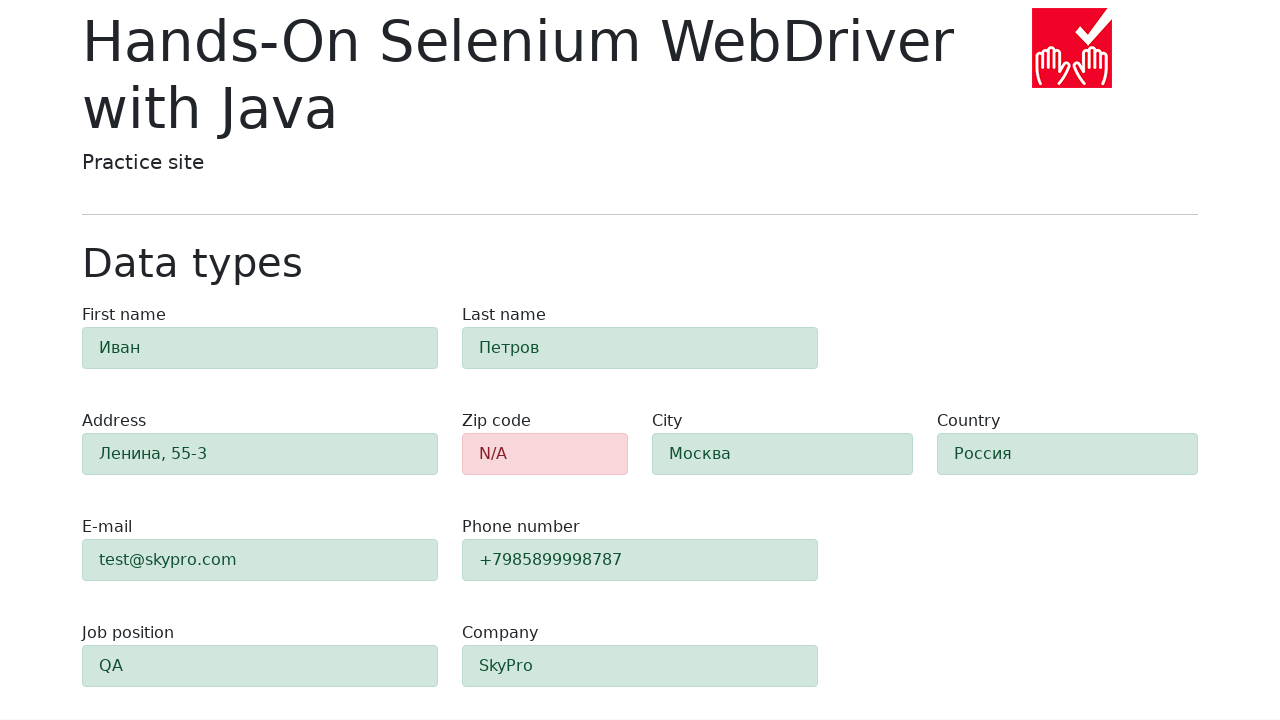

Verified city field has alert-success class (validation passed)
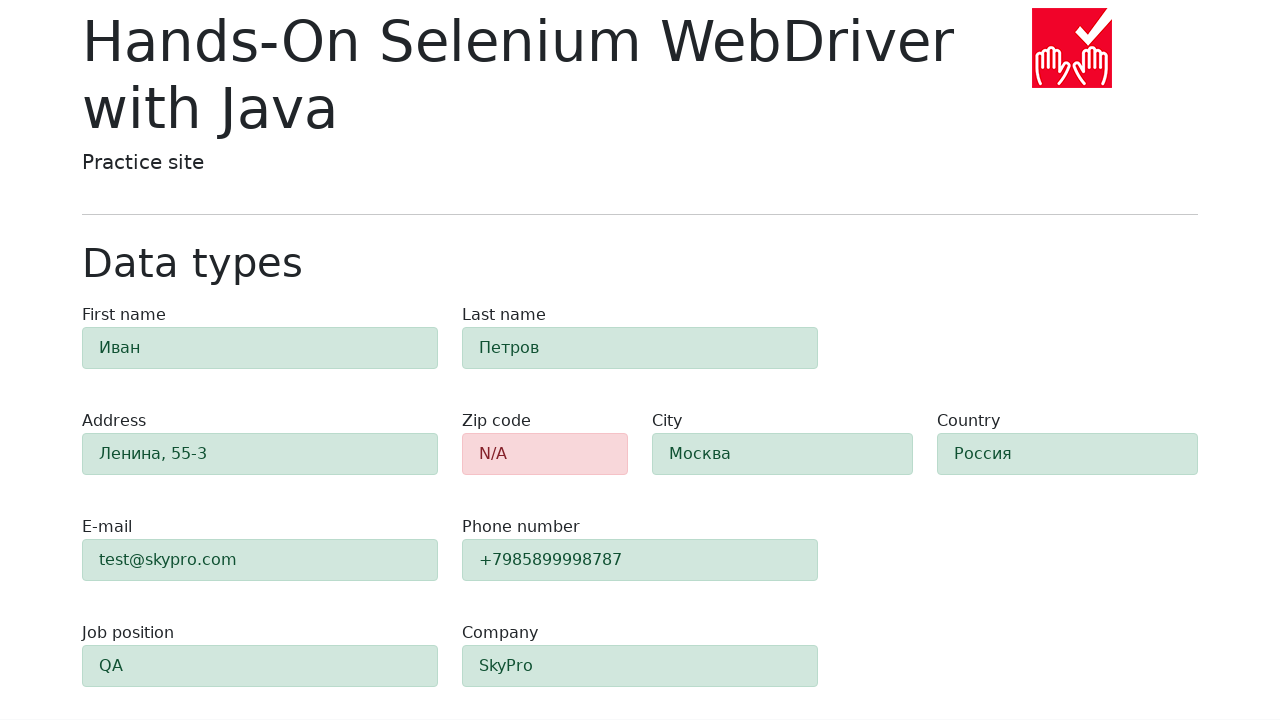

Verified country field has alert-success class (validation passed)
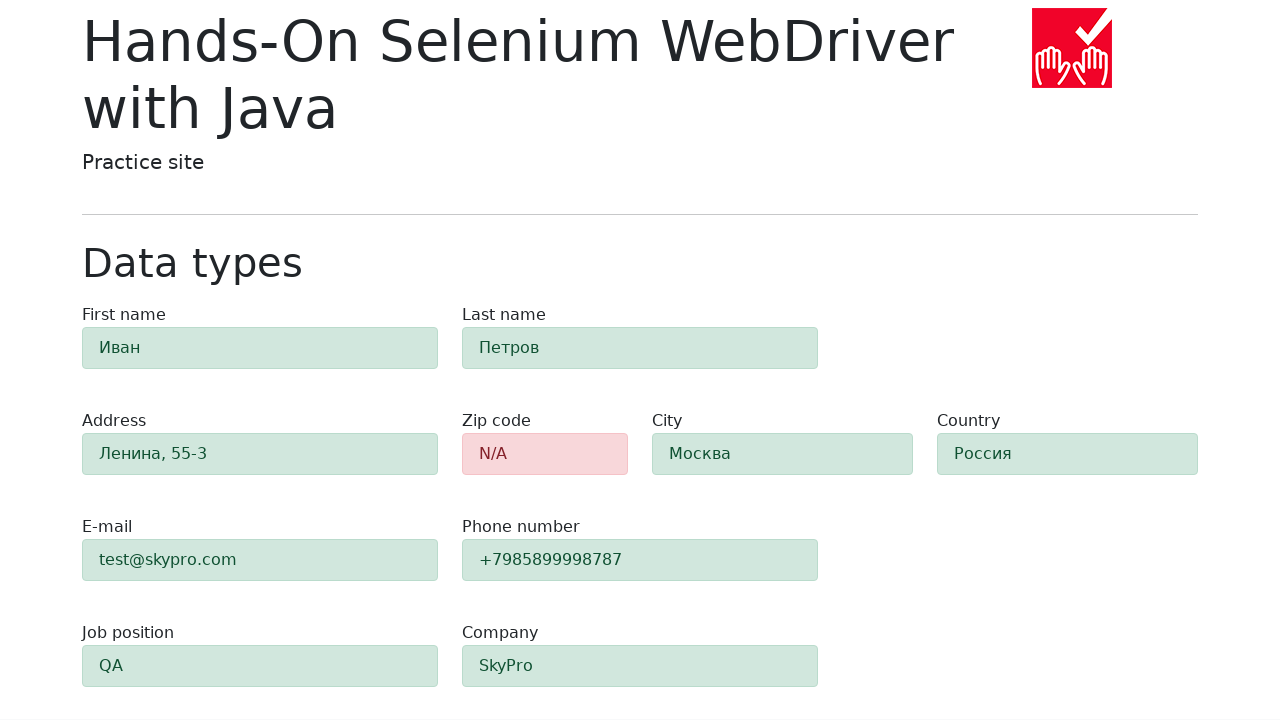

Verified e-mail field has alert-success class (validation passed)
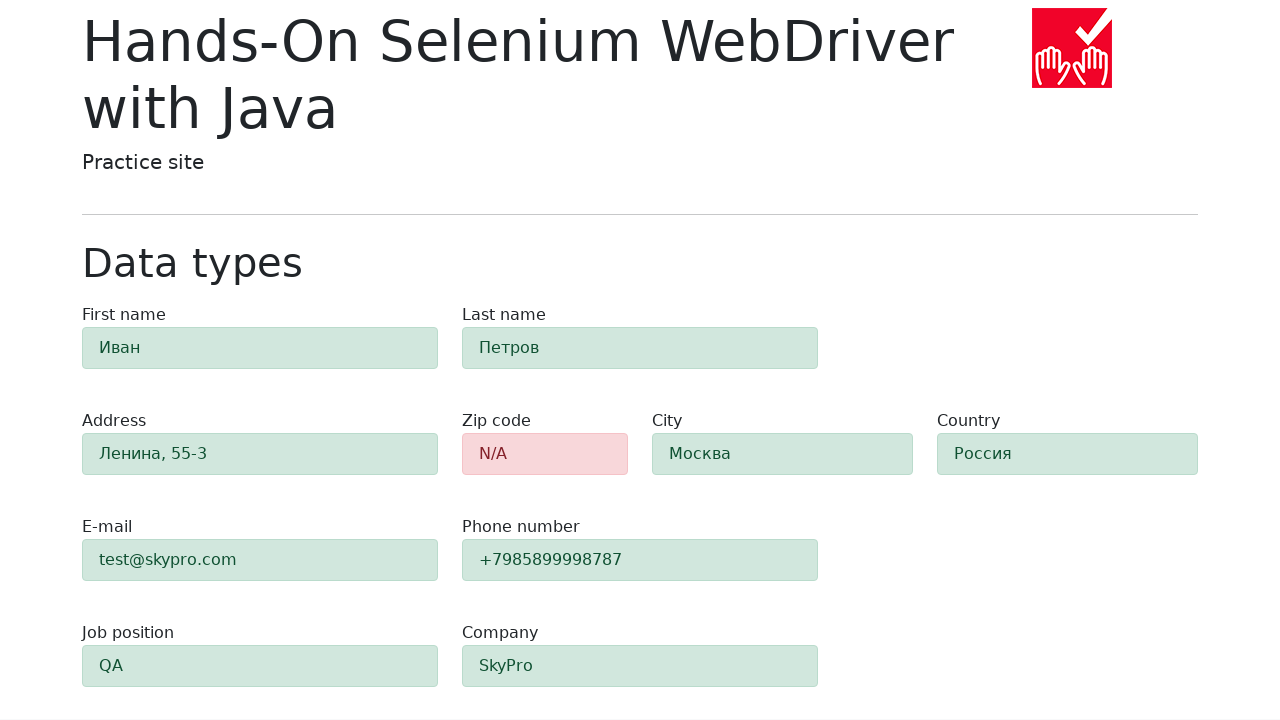

Verified phone field has alert-success class (validation passed)
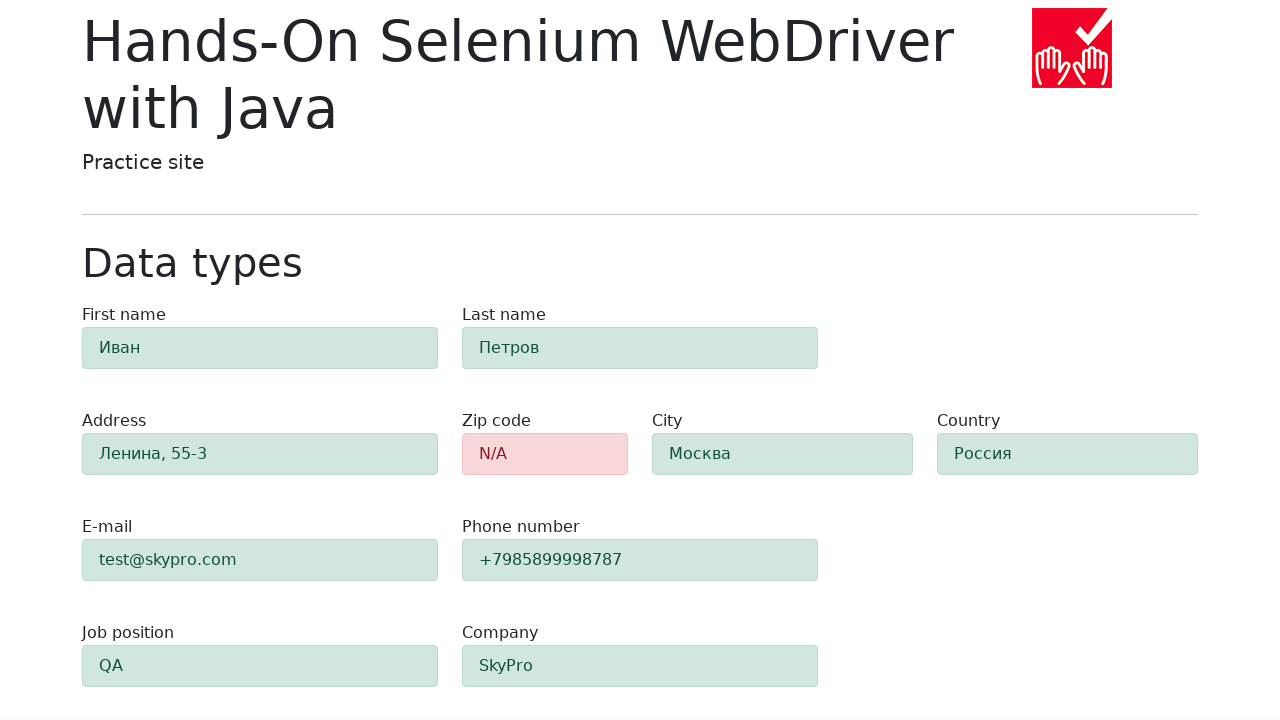

Verified job-position field has alert-success class (validation passed)
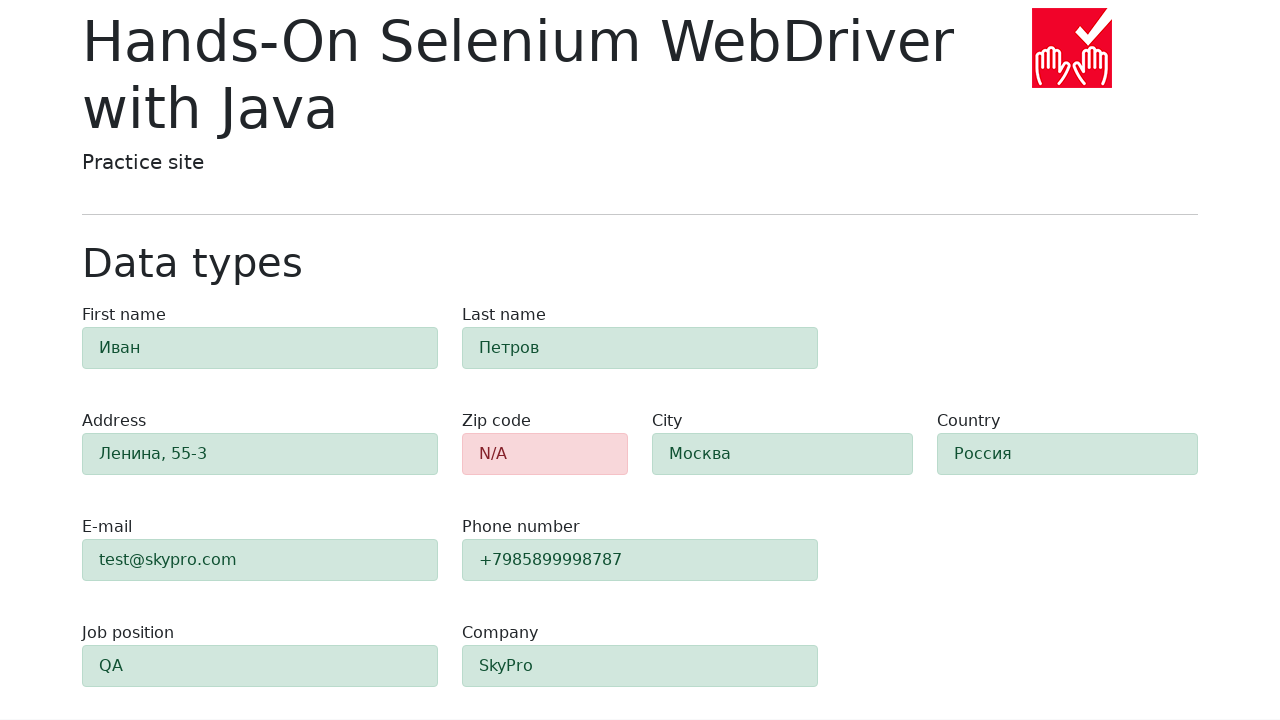

Verified company field has alert-success class (validation passed)
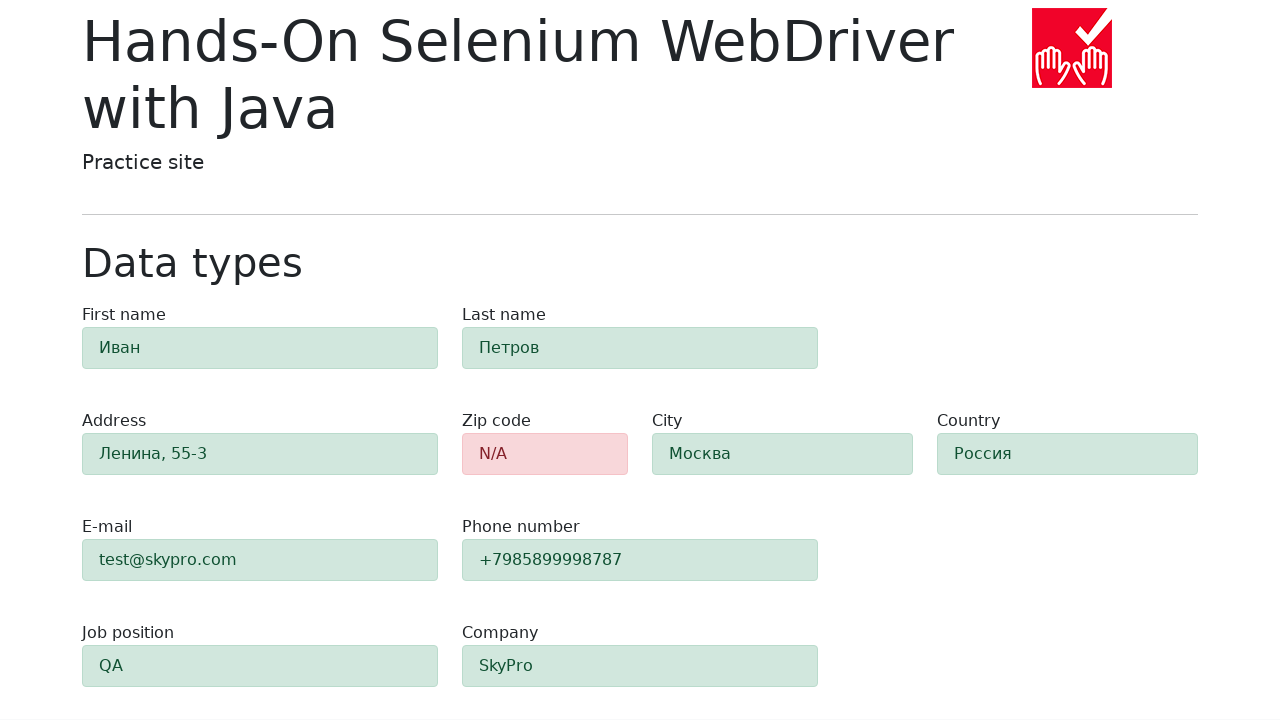

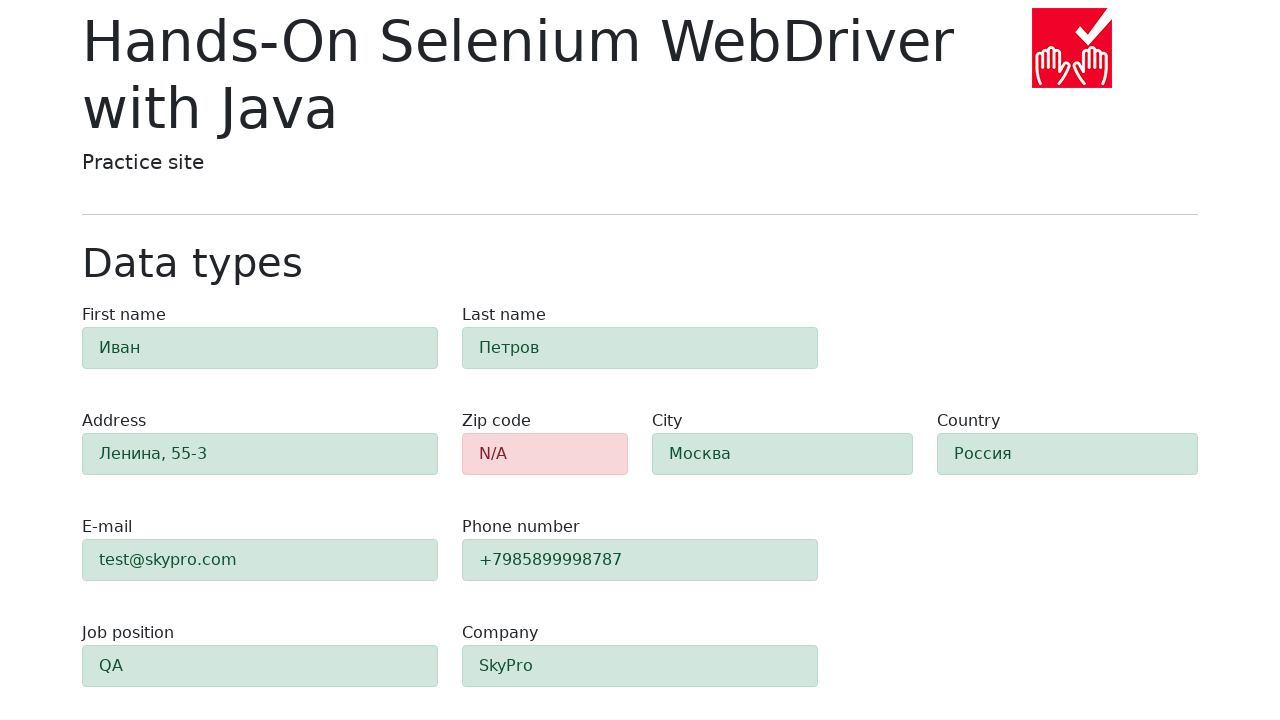